Tests deleting a todo item by creating a new todo, hovering over it, and clicking the delete button

Starting URL: https://demo.playwright.dev/todomvc

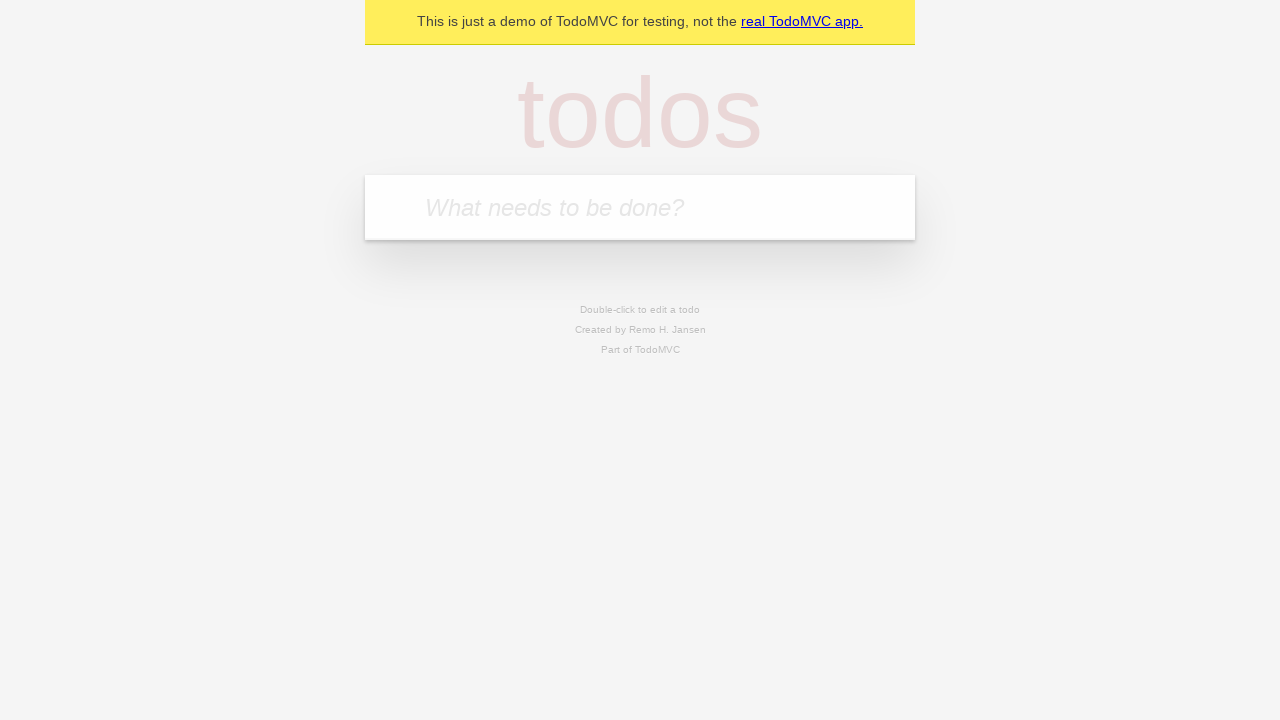

Filled todo input field with 'MECERDES' on internal:attr=[placeholder="What needs to be done?"i]
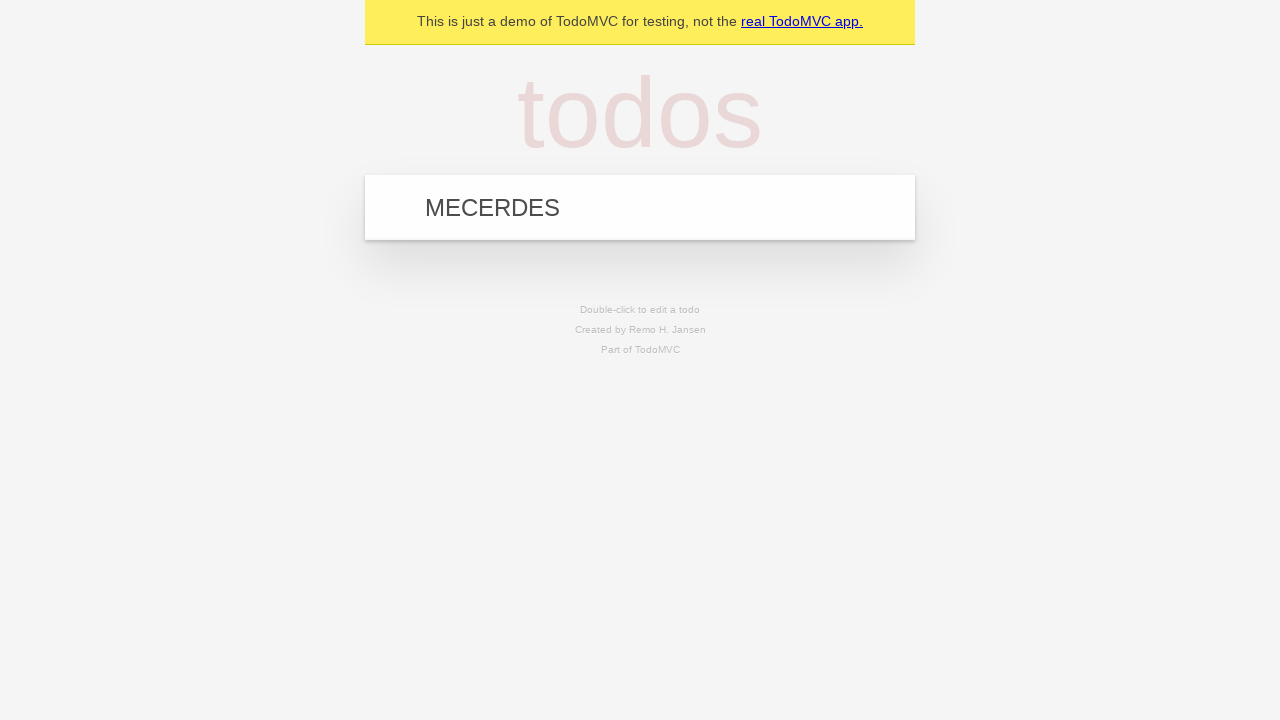

Pressed Enter to create new todo item on internal:attr=[placeholder="What needs to be done?"i]
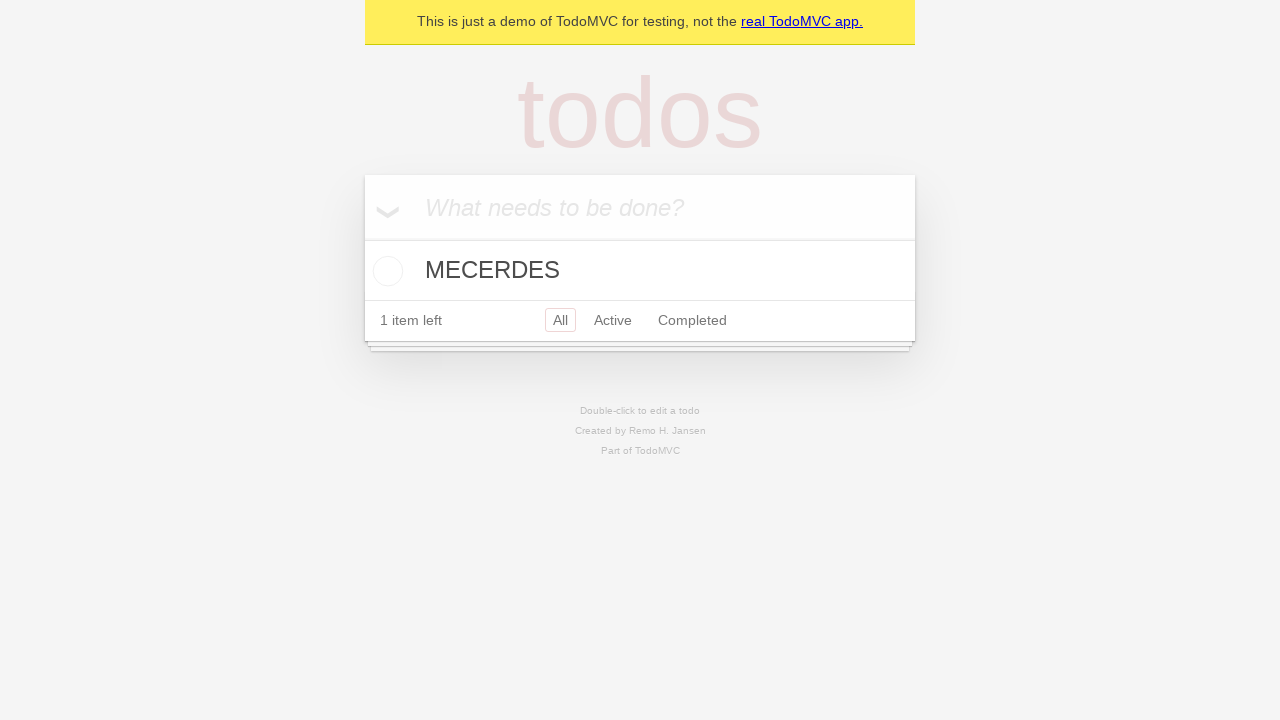

Todo item appeared in the list
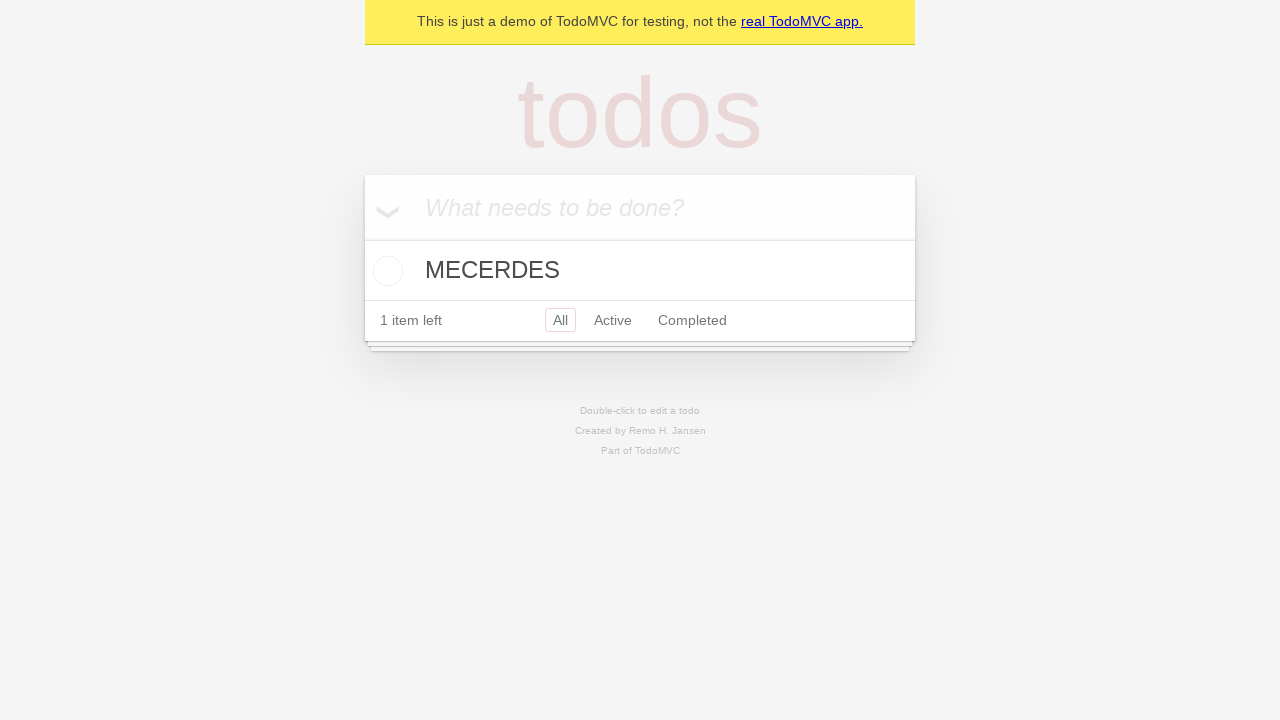

Hovered over todo item to reveal delete button at (640, 271) on internal:testid=[data-testid="todo-title"s]
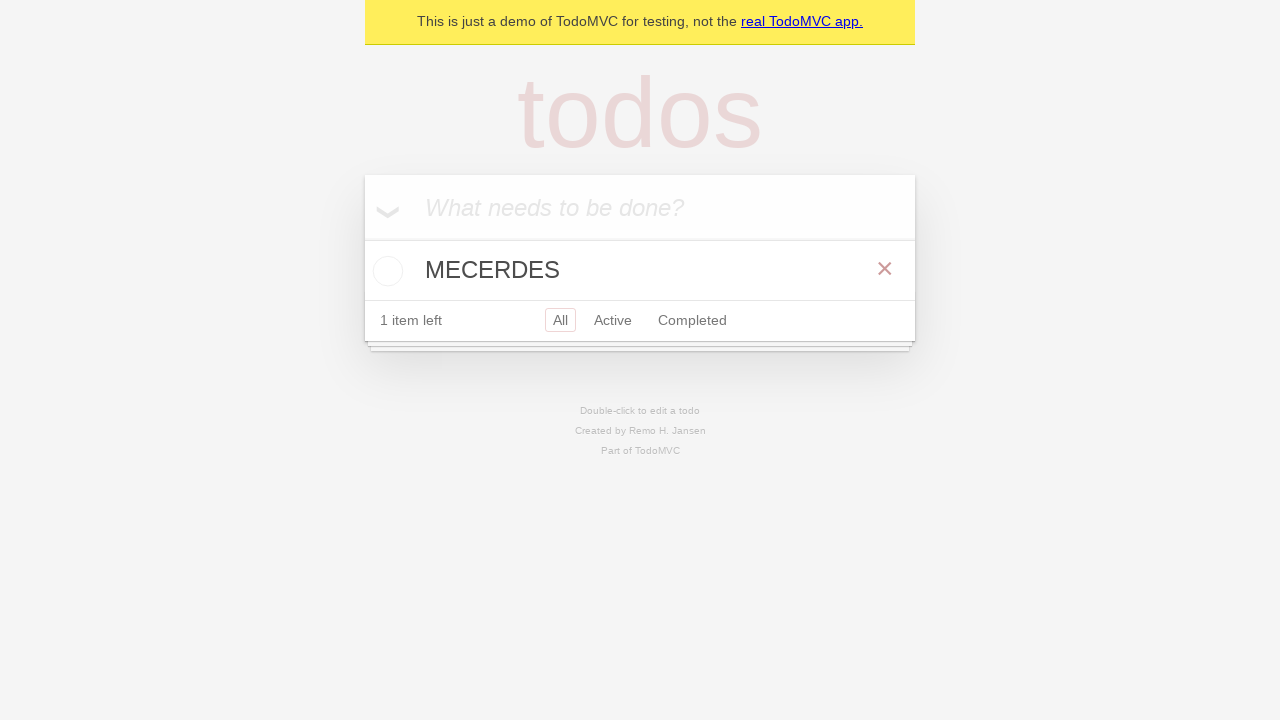

Clicked delete button to remove todo item at (885, 269) on internal:label="Delete"i
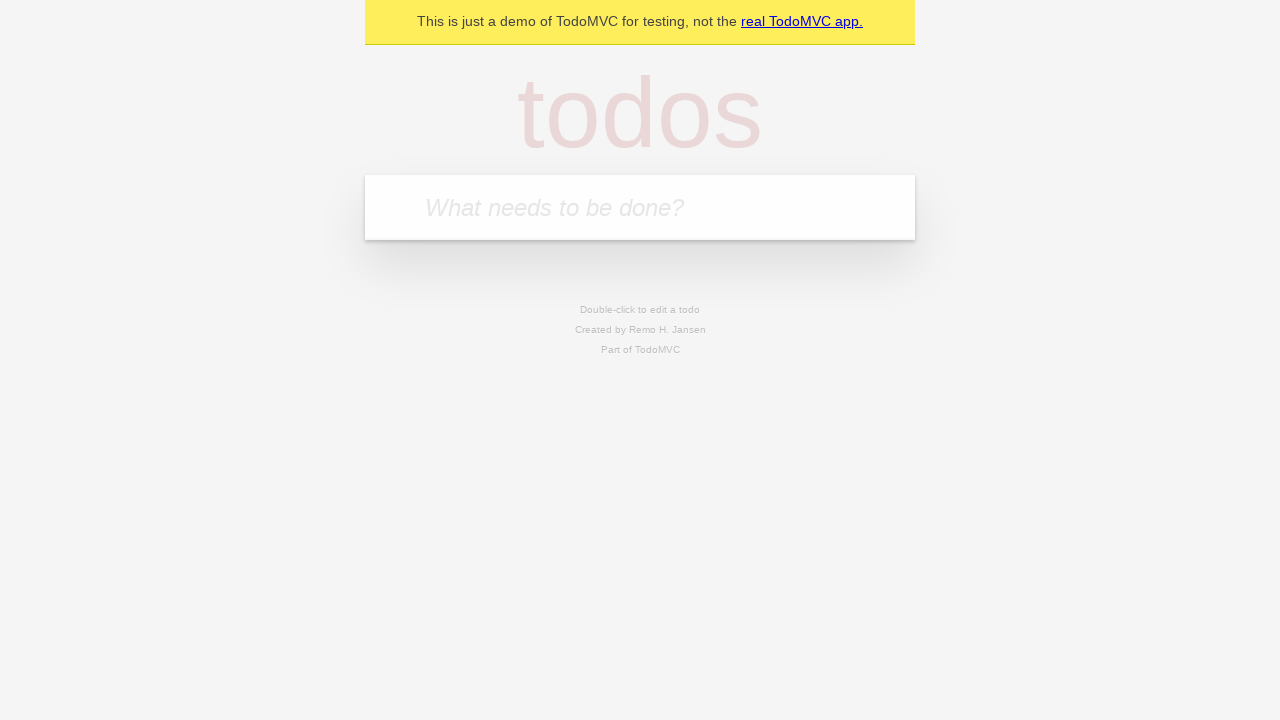

Waited for deletion to complete
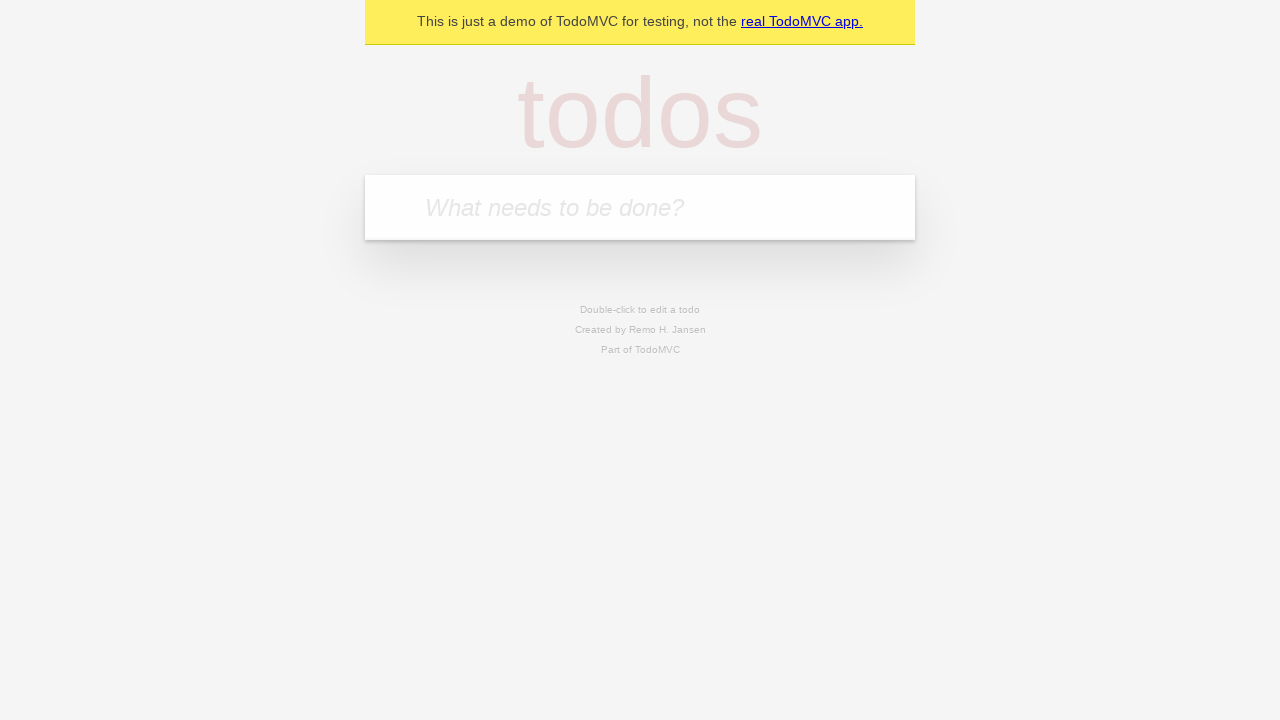

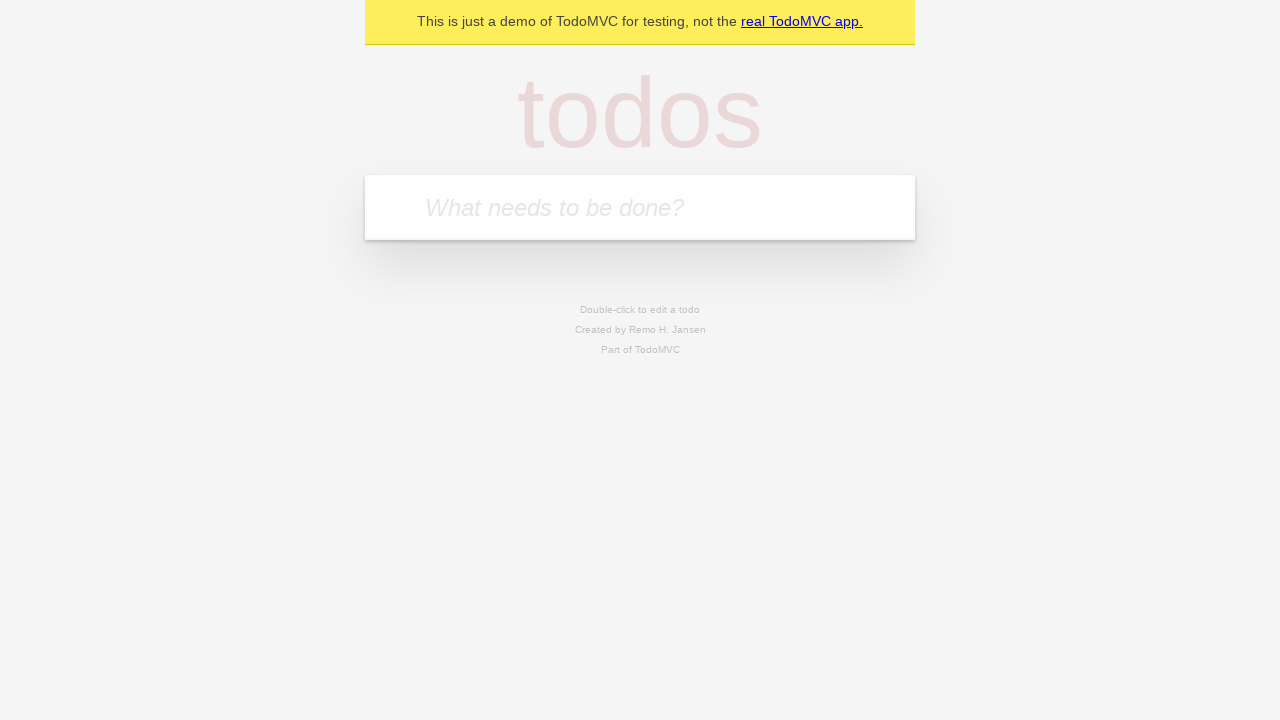